Tests checkbox functionality by clicking a checkbox, verifying it's selected, unselecting it, and counting total checkboxes on the page

Starting URL: https://rahulshettyacademy.com/AutomationPractice/

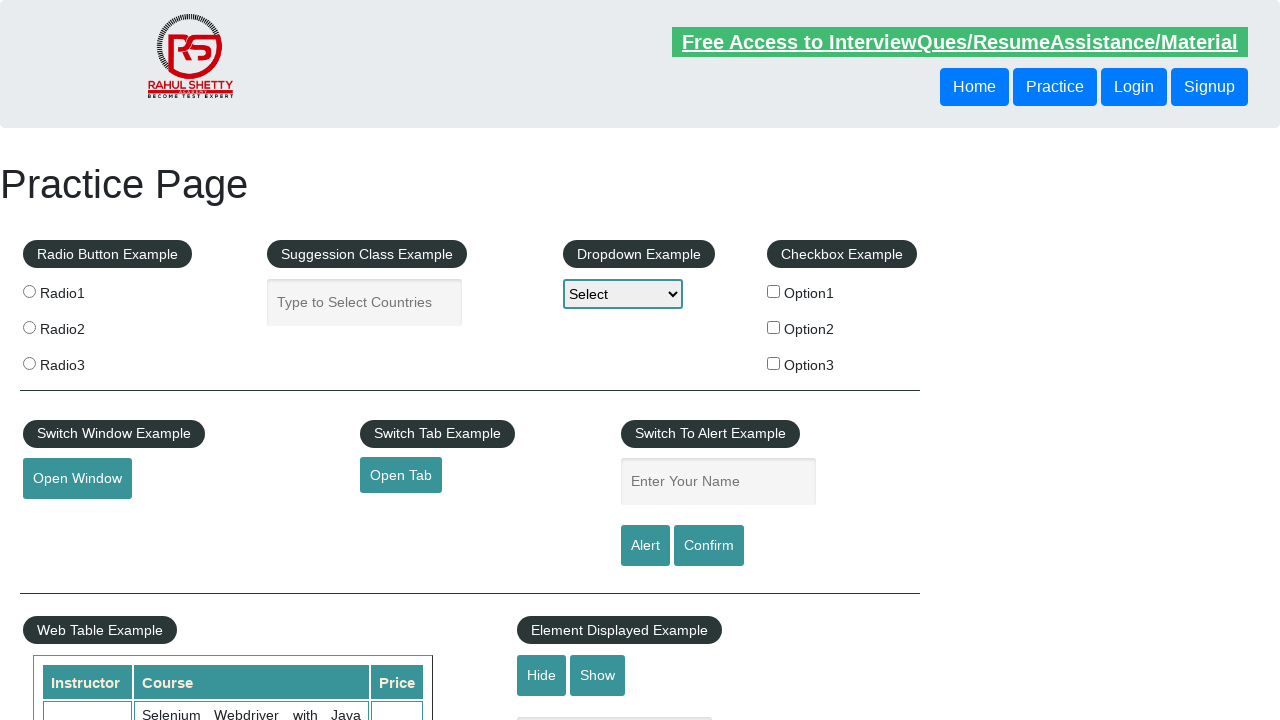

Clicked the first checkbox to select it at (774, 291) on xpath=//input[@id='checkBoxOption1']
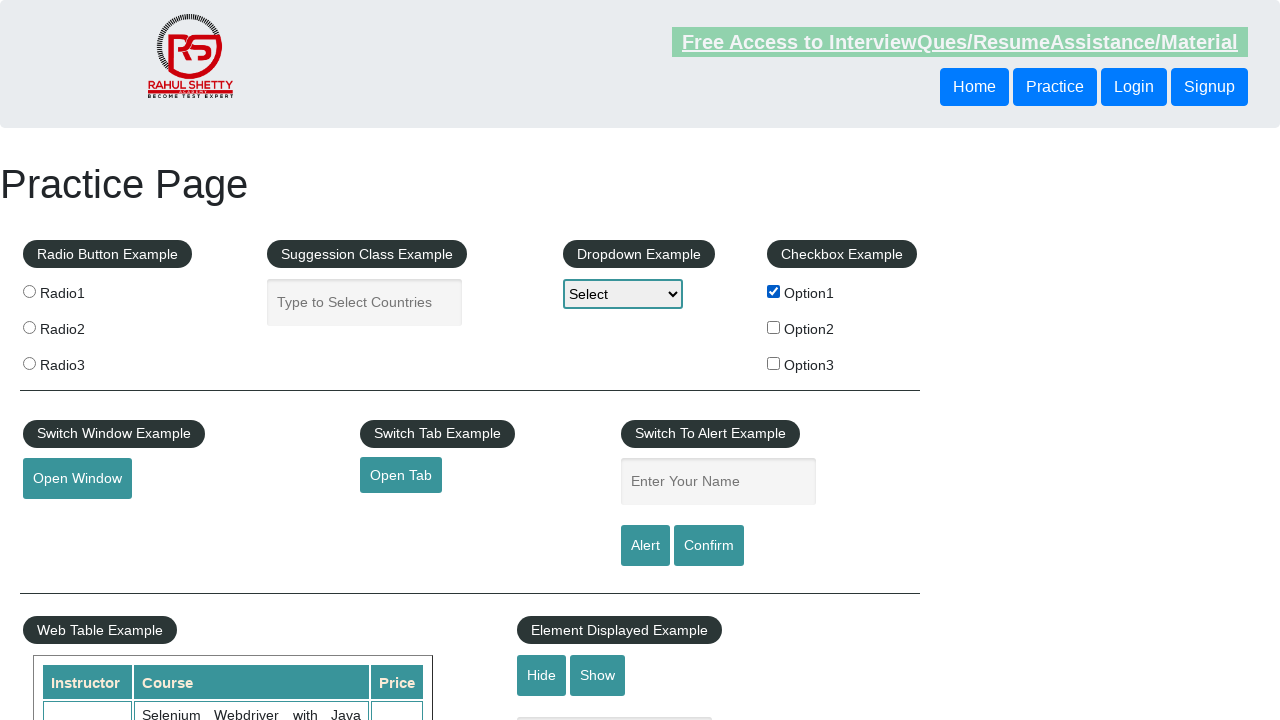

Verified the first checkbox is selected
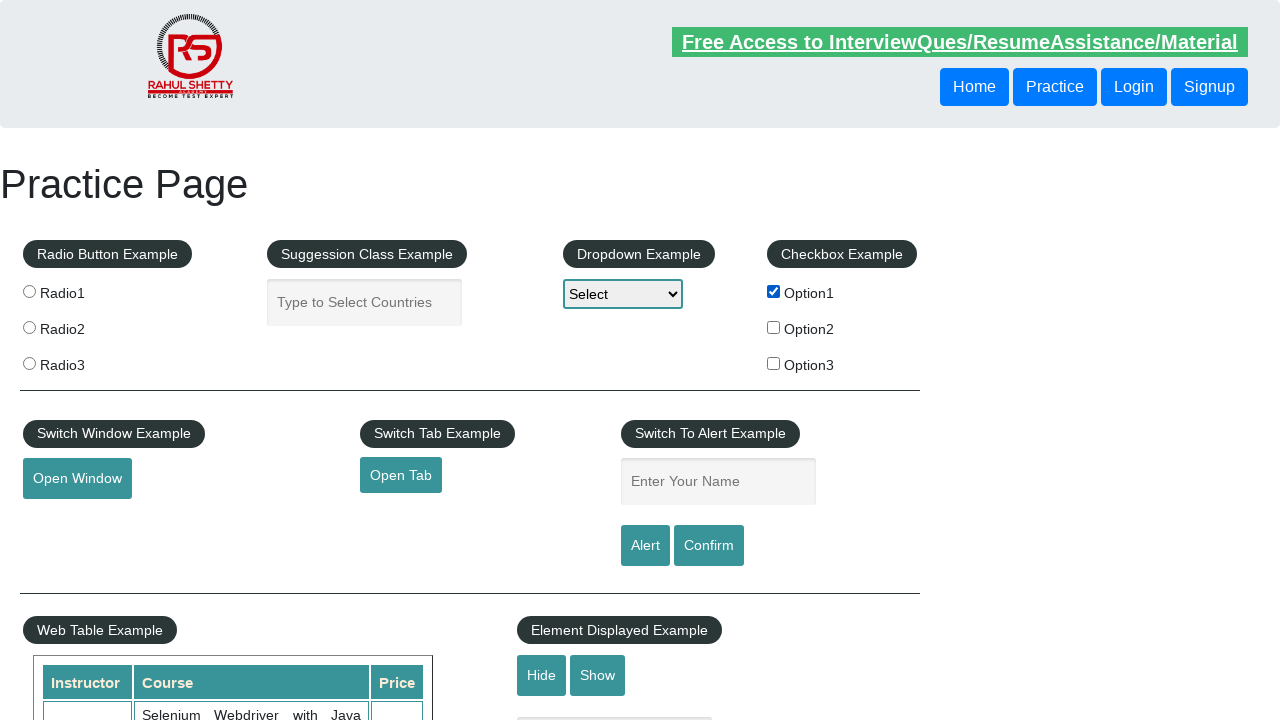

Clicked the first checkbox again to unselect it at (774, 291) on xpath=//input[@id='checkBoxOption1']
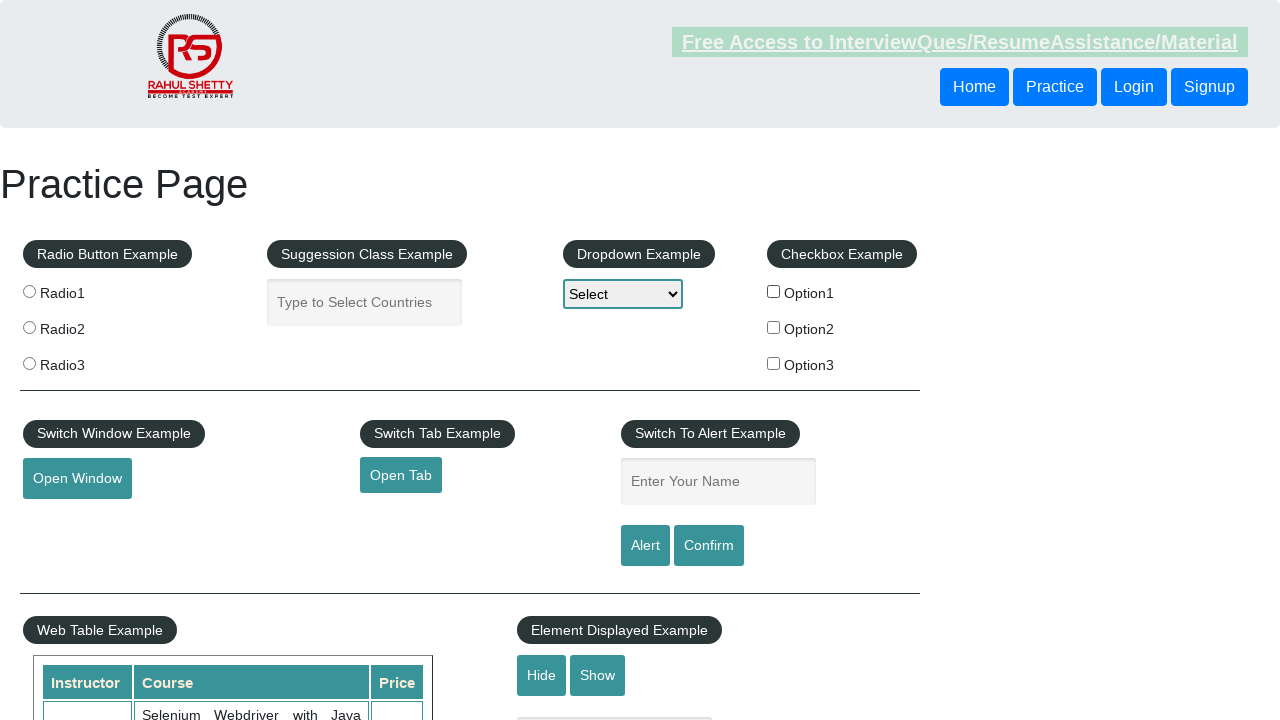

Verified the first checkbox is no longer selected
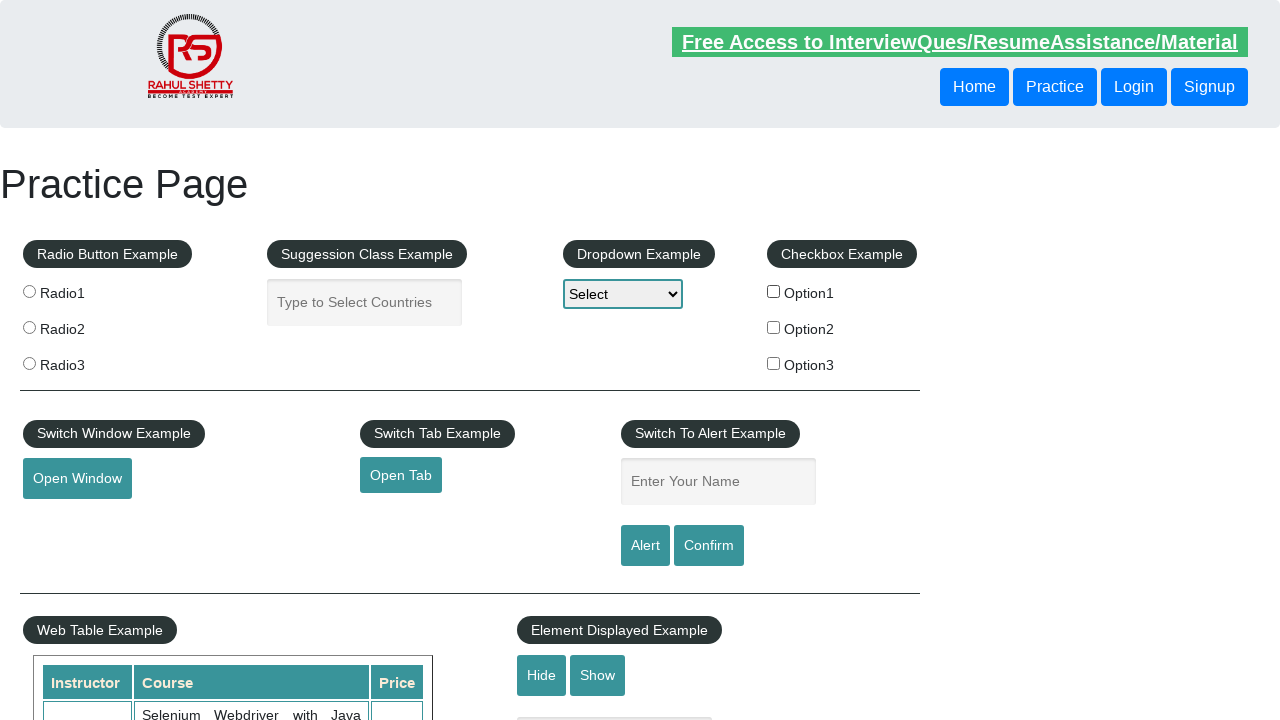

Located all checkboxes on the page - total count: 3
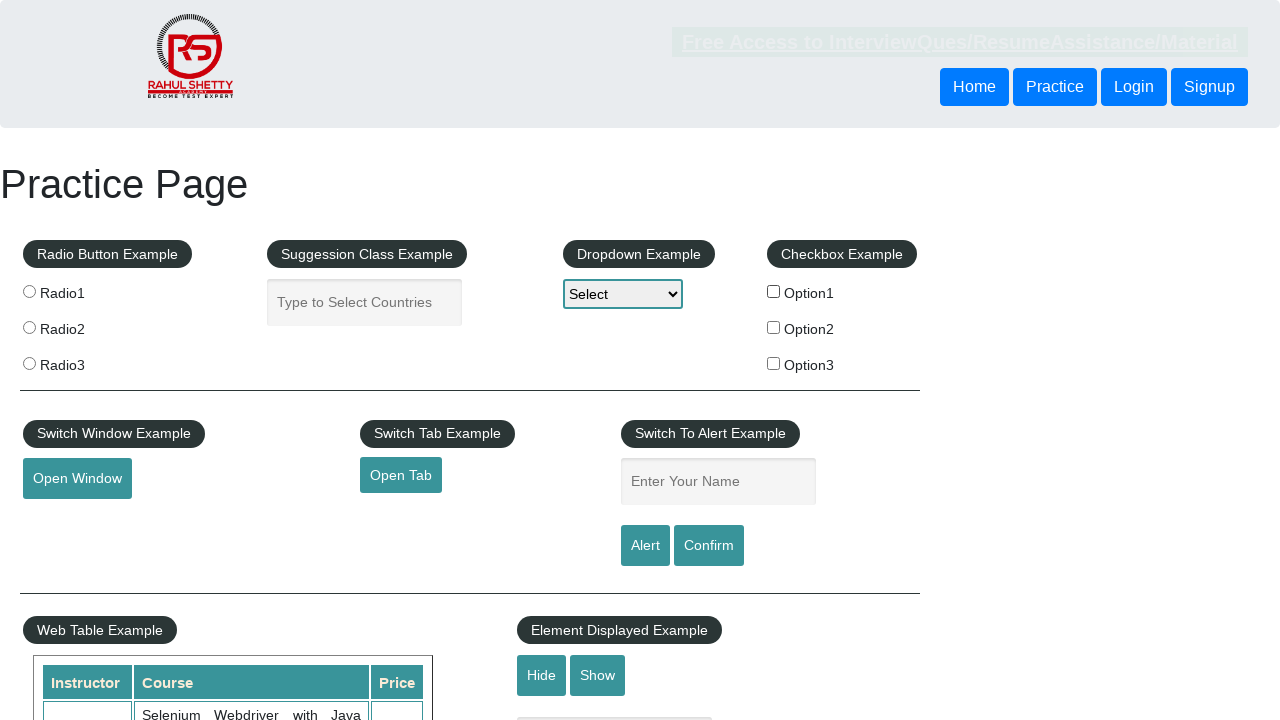

Printed total checkbox count: 3
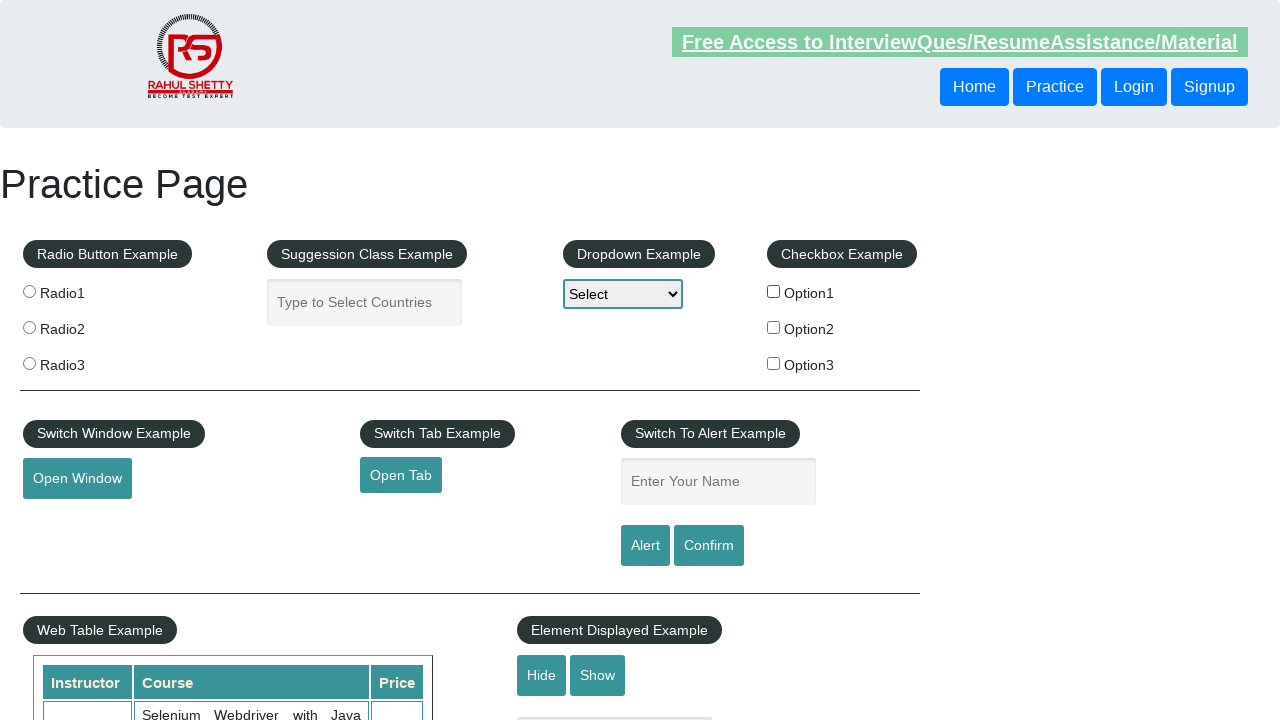

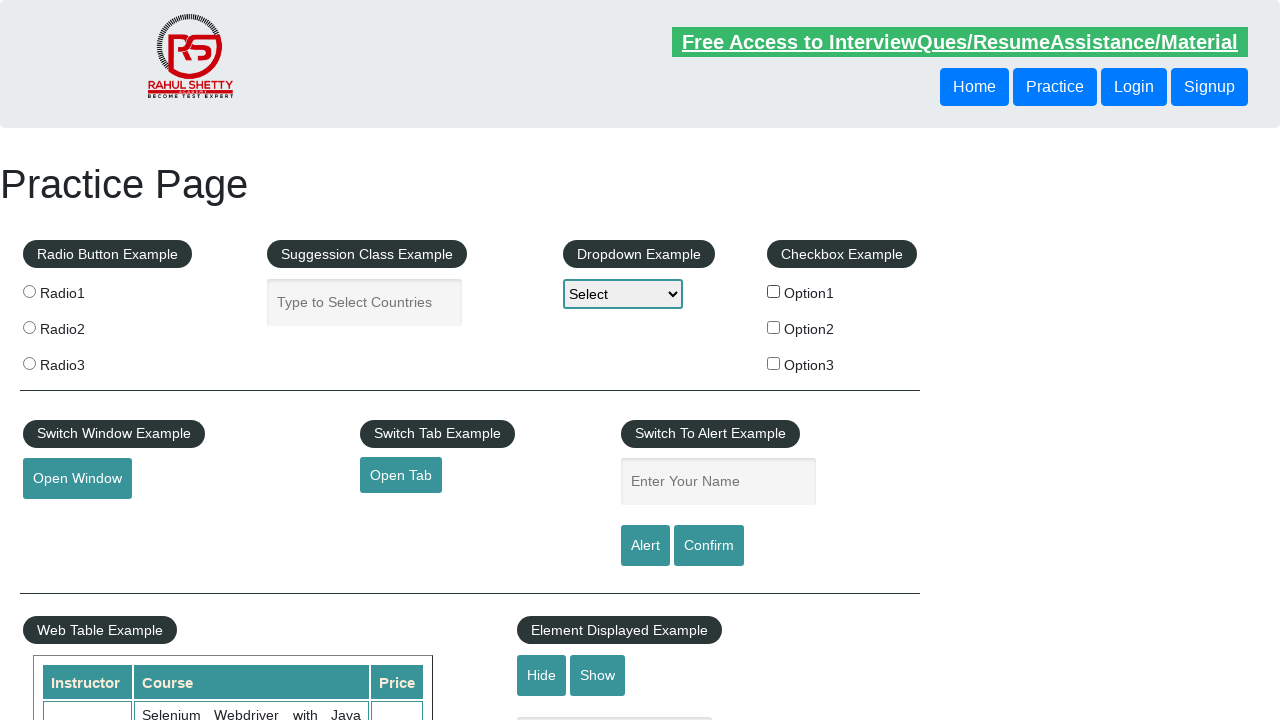